Solves a math problem on a web form by calculating a formula based on page content, then fills the answer and submits the form with checkbox and radio button selections

Starting URL: https://suninjuly.github.io/math.html

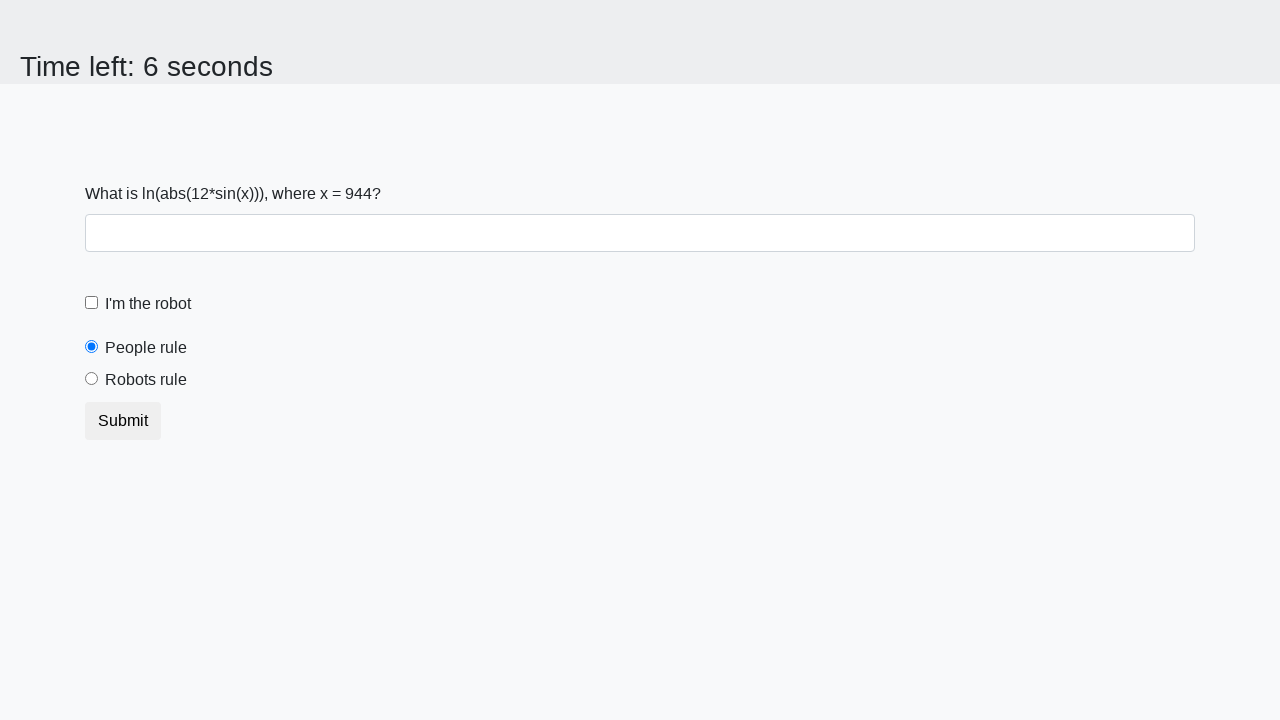

Located the input value element
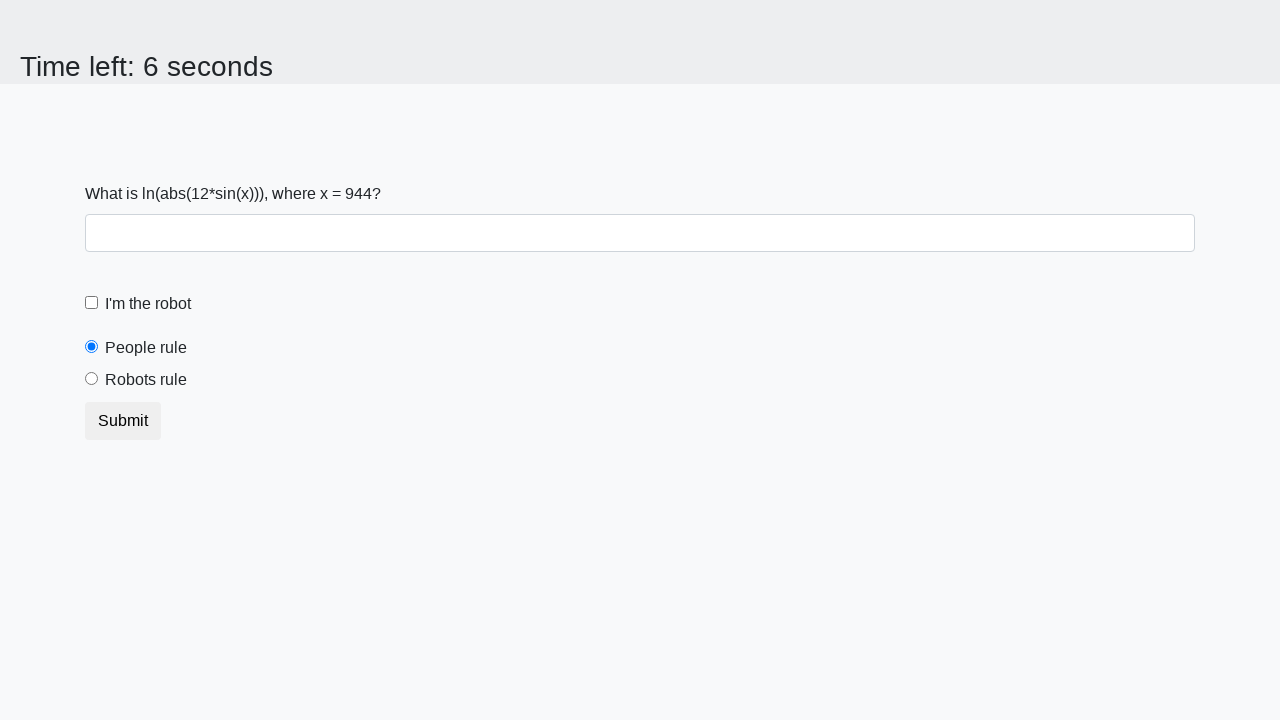

Retrieved the input value from the page
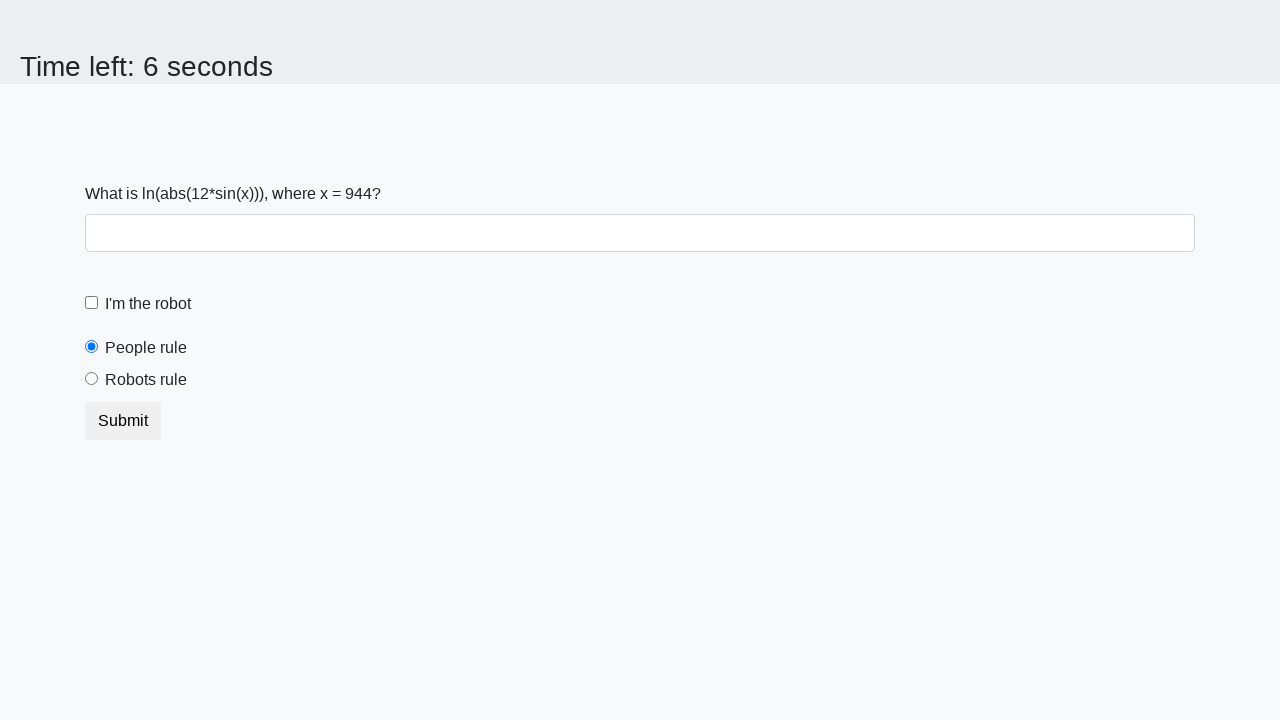

Calculated the formula result: log(abs(12*sin(x)))
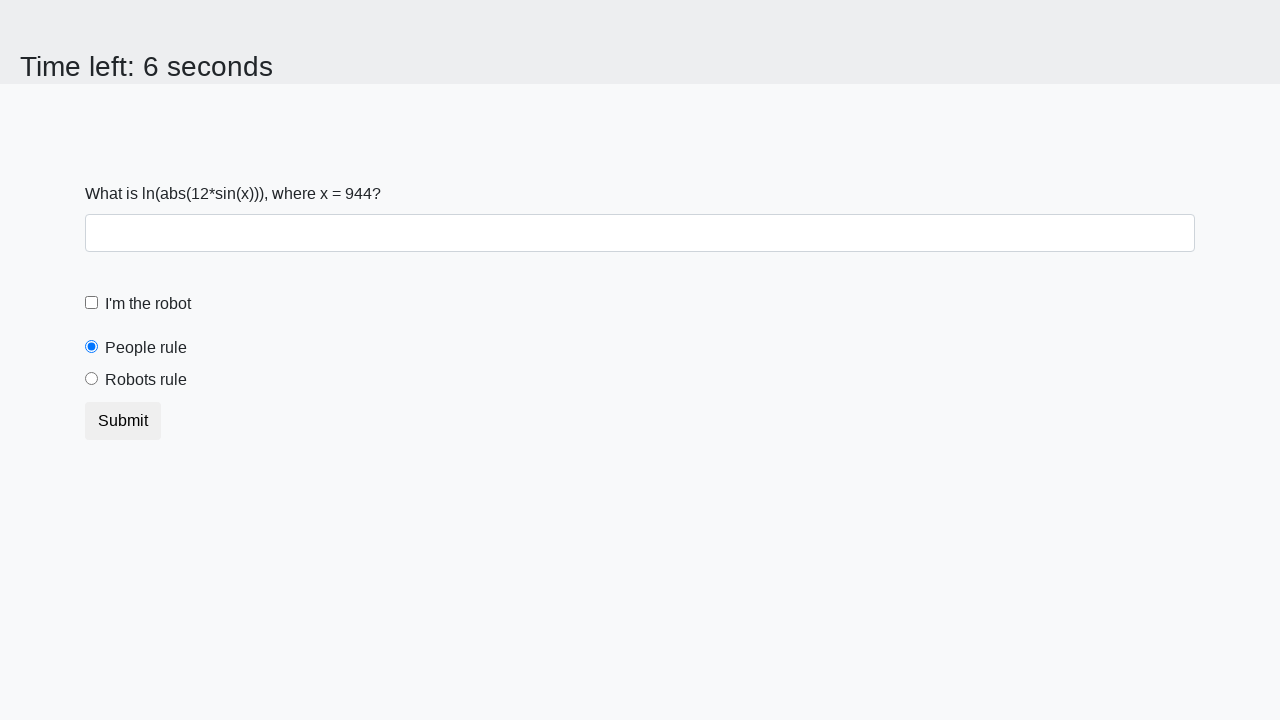

Filled the answer field with the calculated result on #answer
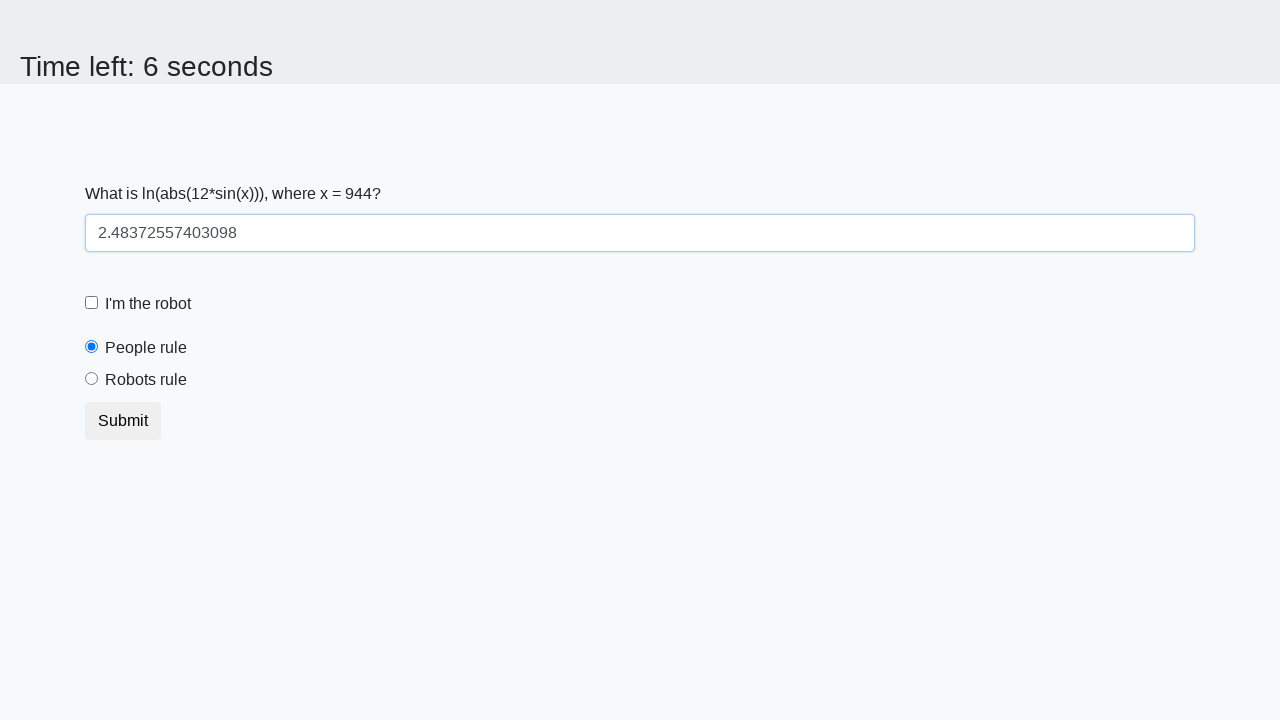

Checked the robot checkbox at (92, 303) on #robotCheckbox
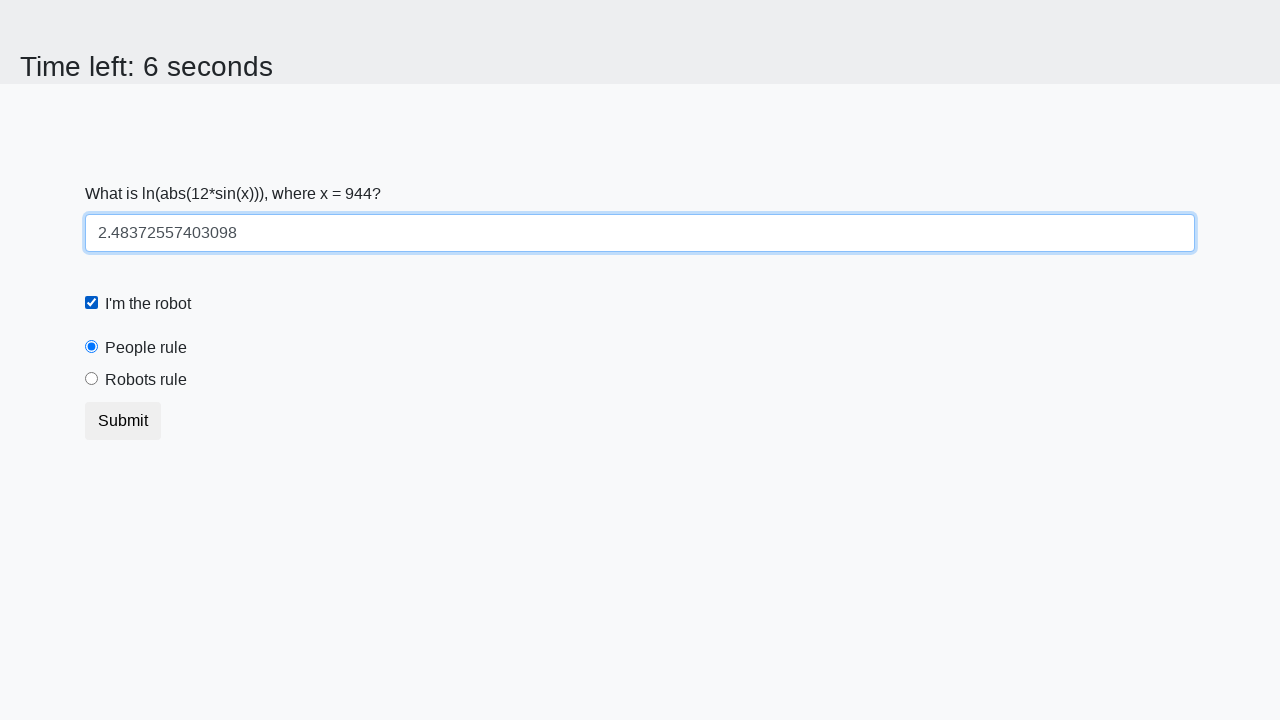

Selected the robots rule radio button at (92, 379) on #robotsRule
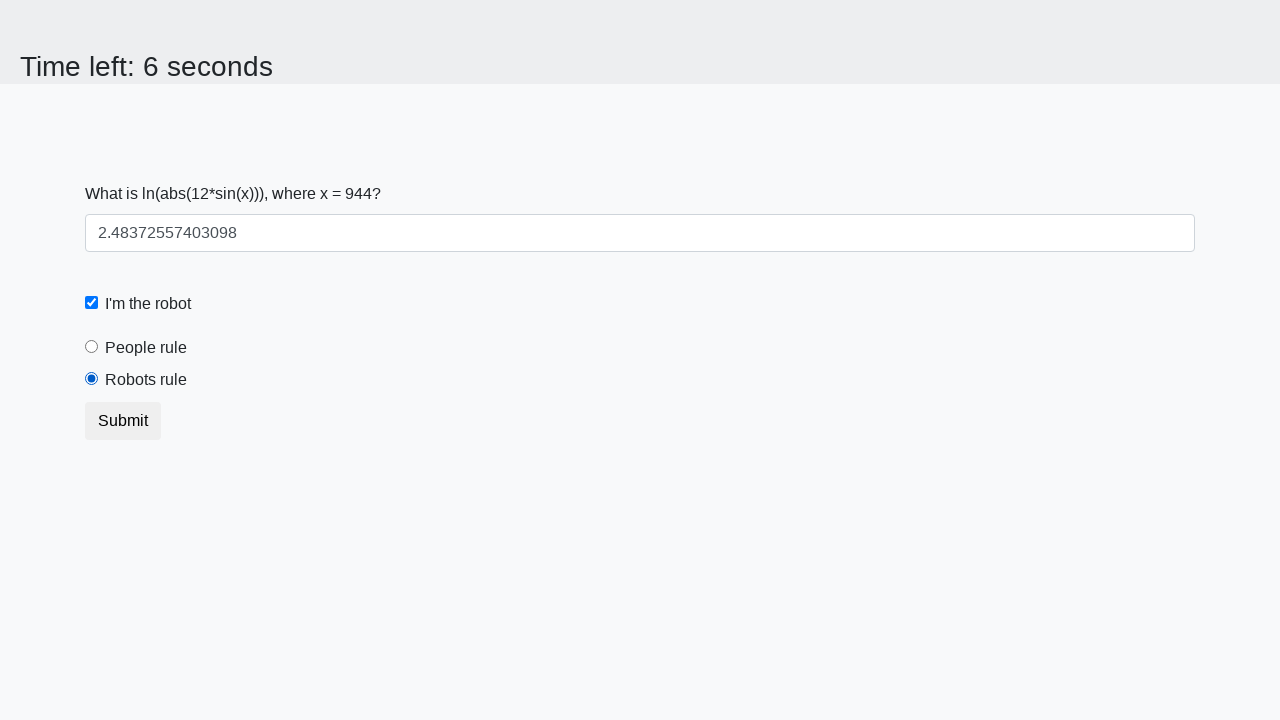

Clicked the submit button to complete the form at (123, 421) on button
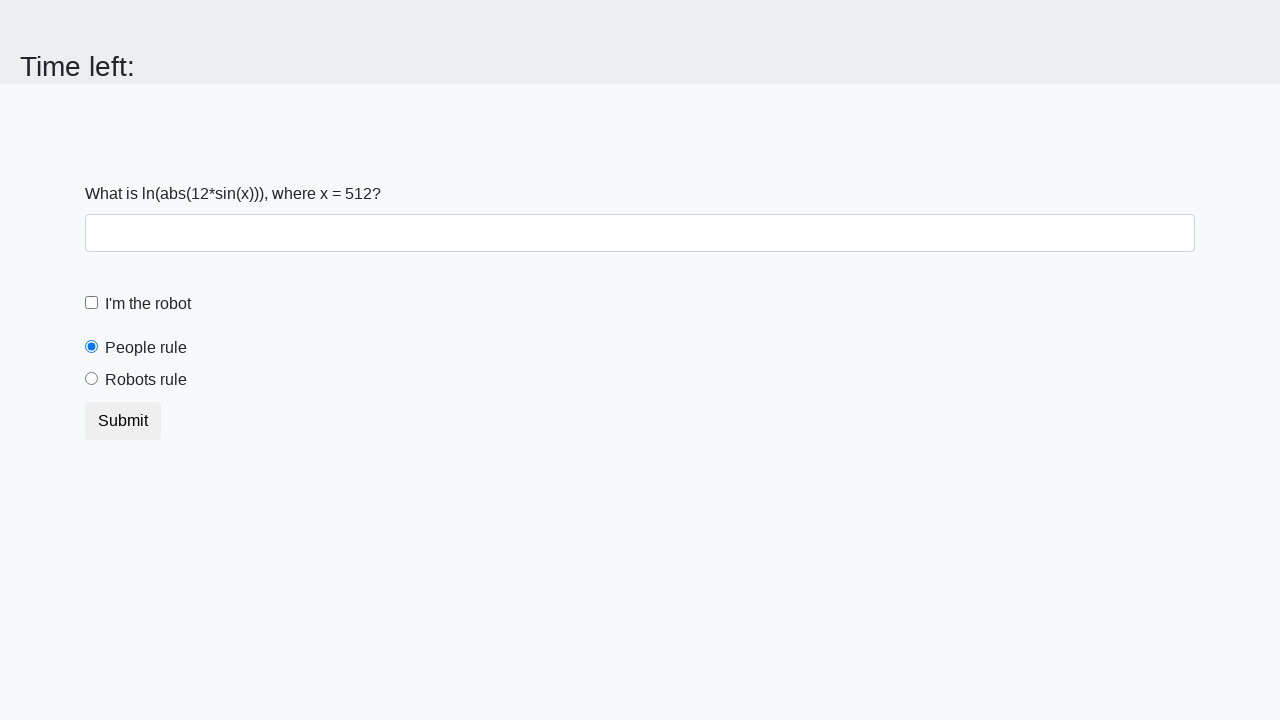

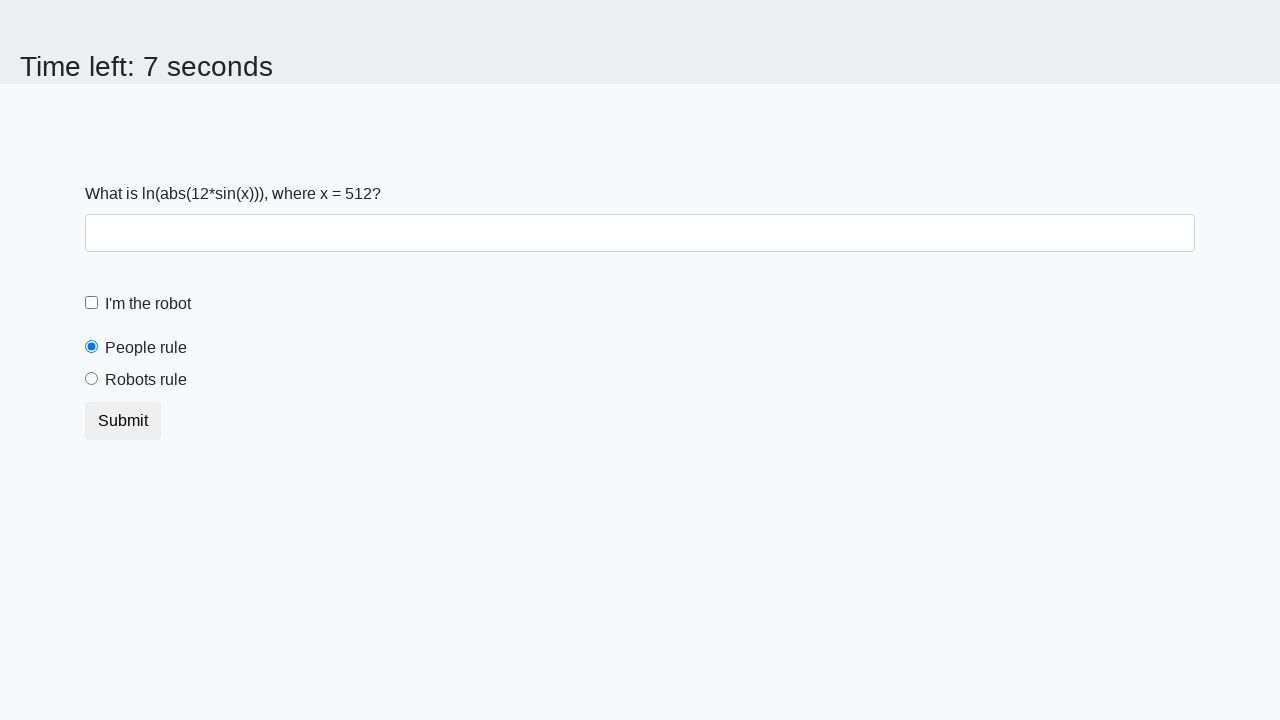